Tests drag and drop functionality by dragging an element and dropping it onto another element

Starting URL: https://selenium08.blogspot.com/2020/01/drag-drop.html

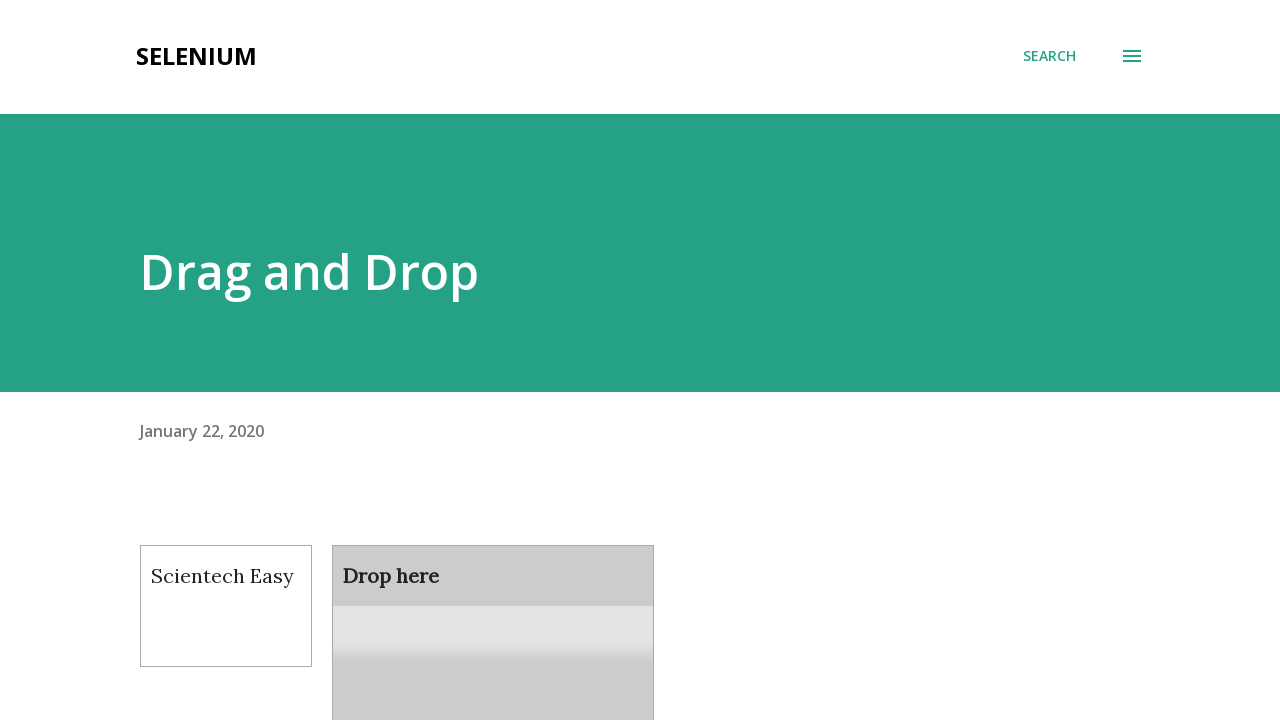

Navigated to drag and drop test page
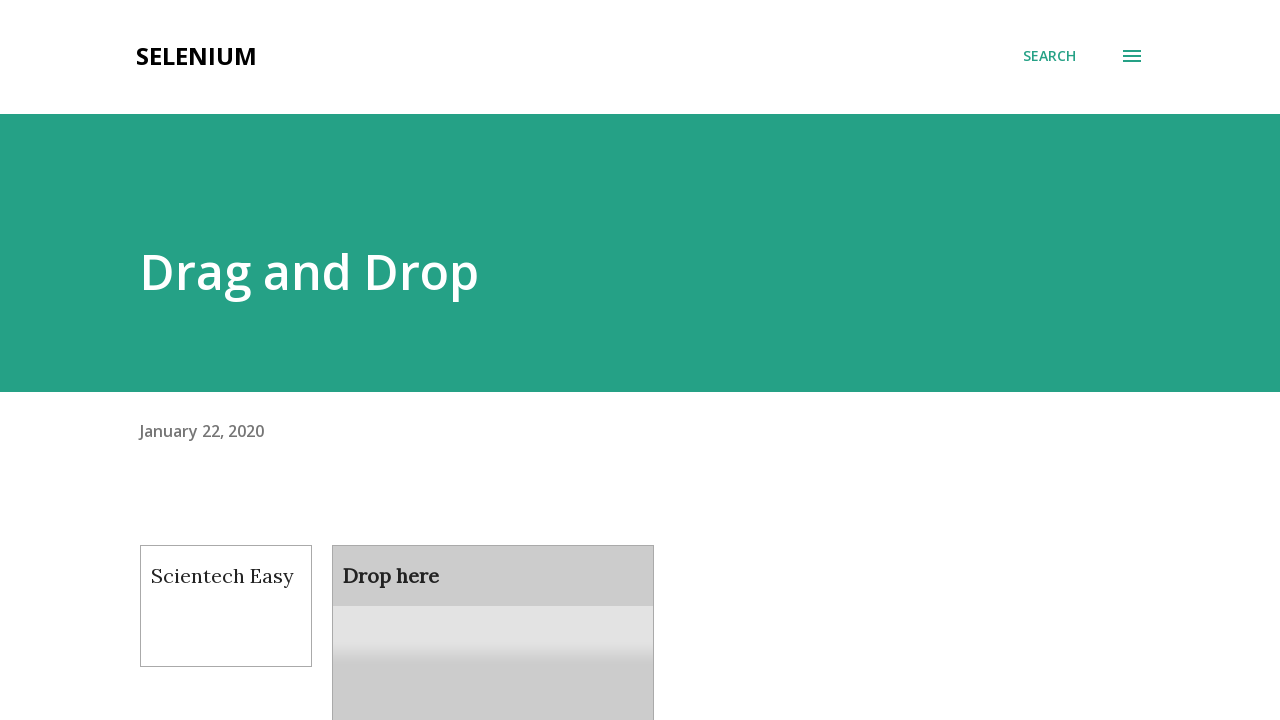

Located draggable element
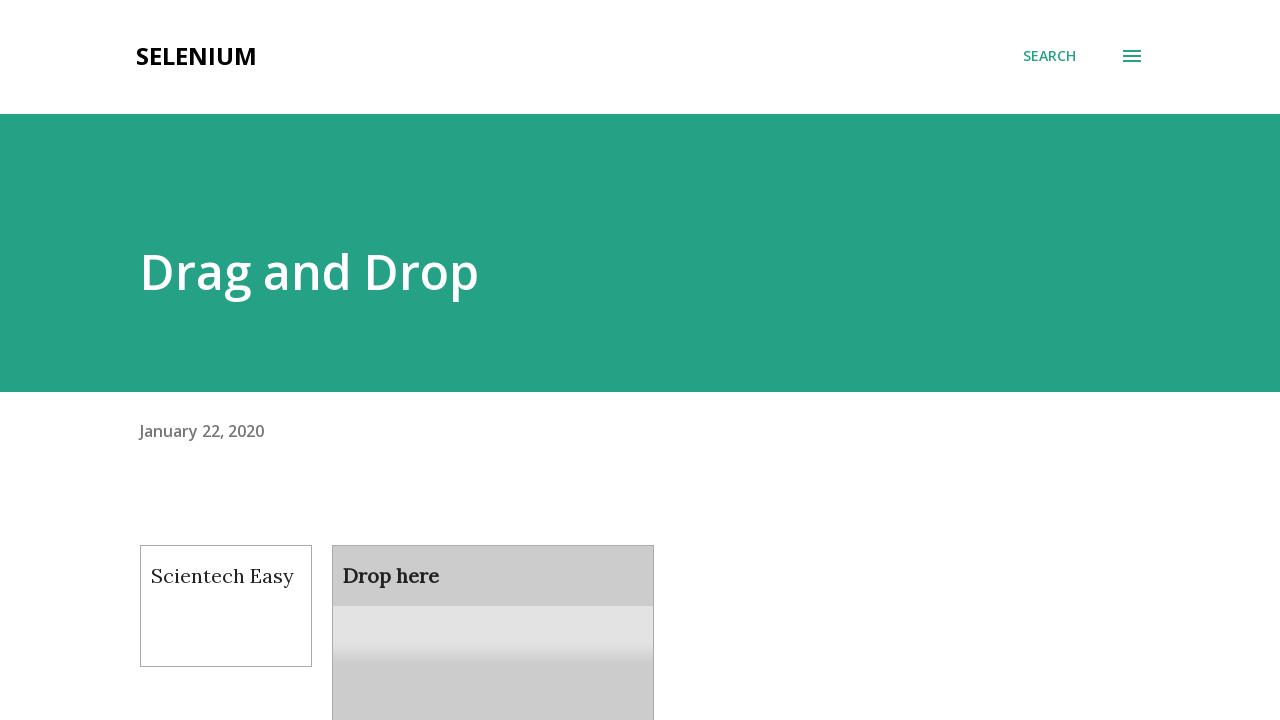

Located droppable element
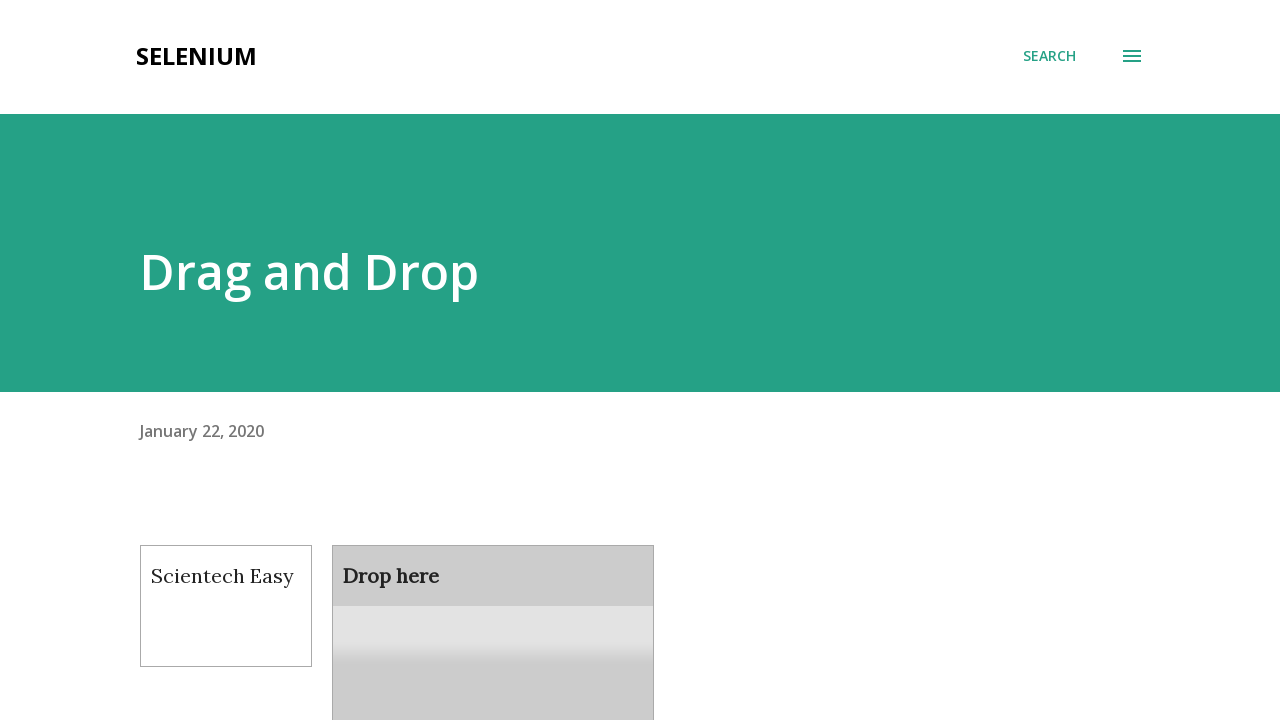

Dragged element and dropped it onto target element at (493, 609)
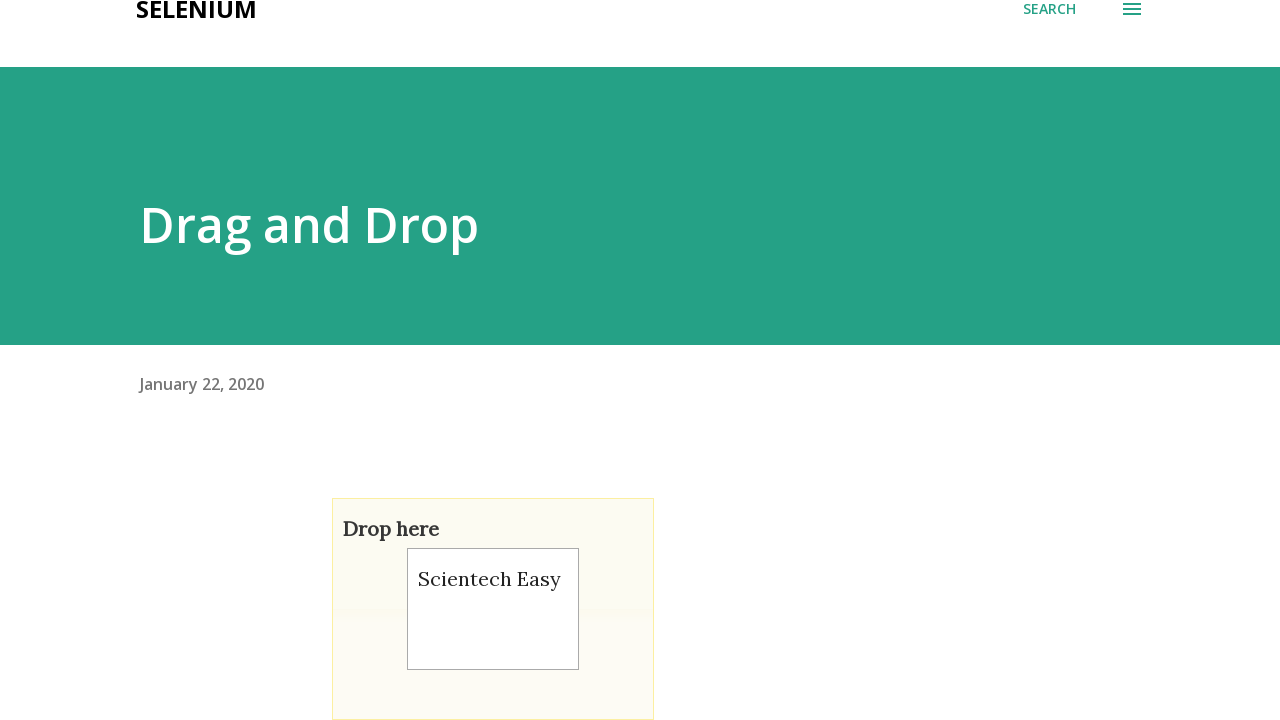

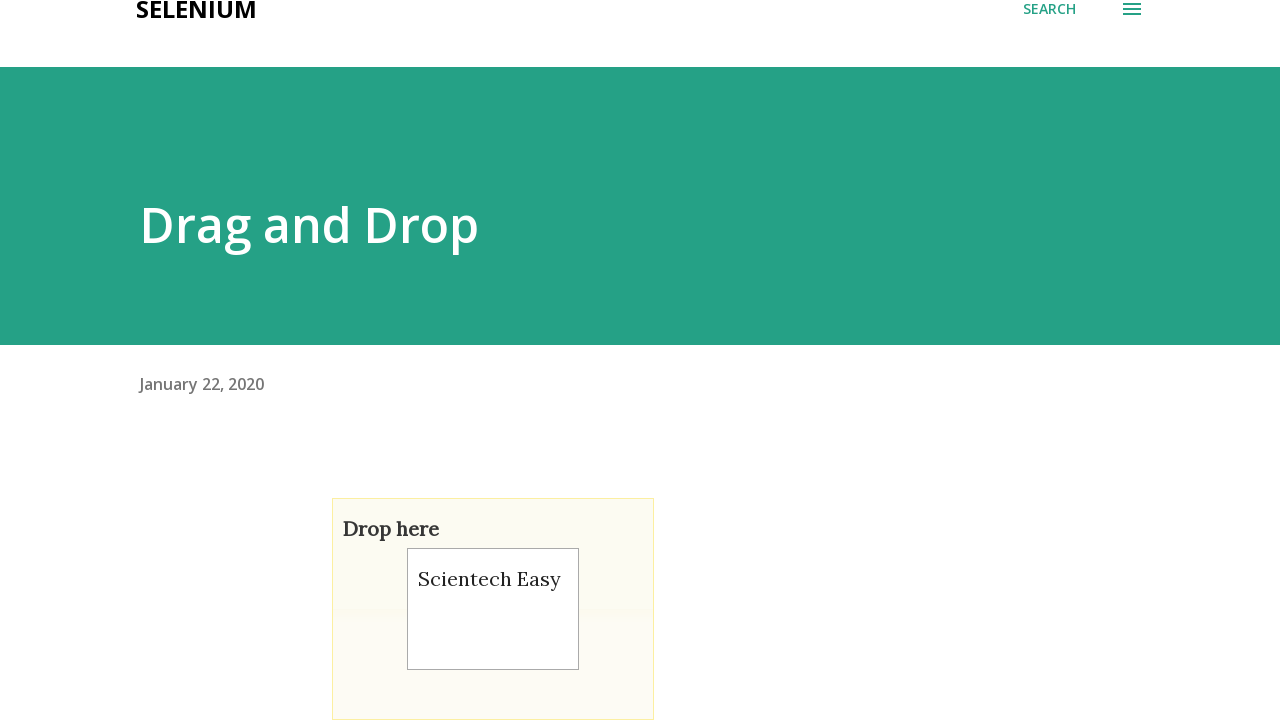